Tests drag and drop functionality by dragging a "Drag me" element onto a "Drop here" target and verifying the text changes to "Dropped!"

Starting URL: https://demoqa.com/droppable

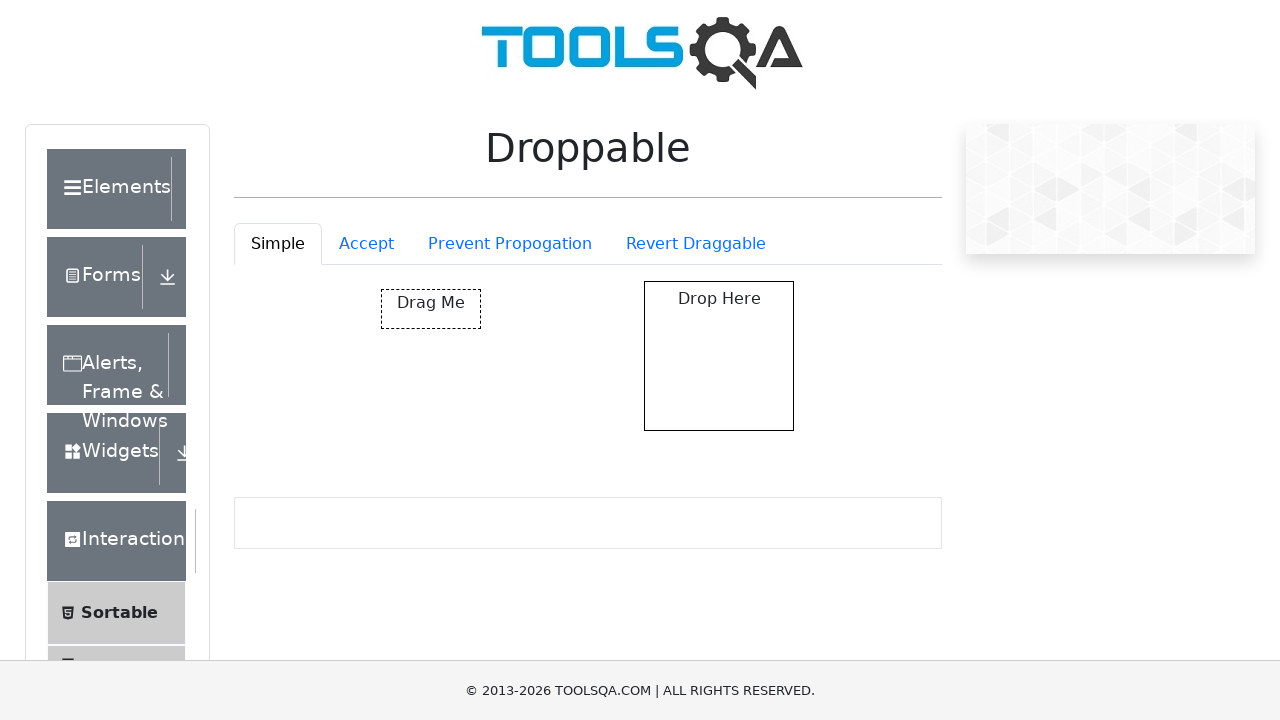

Located the draggable element with id 'draggable'
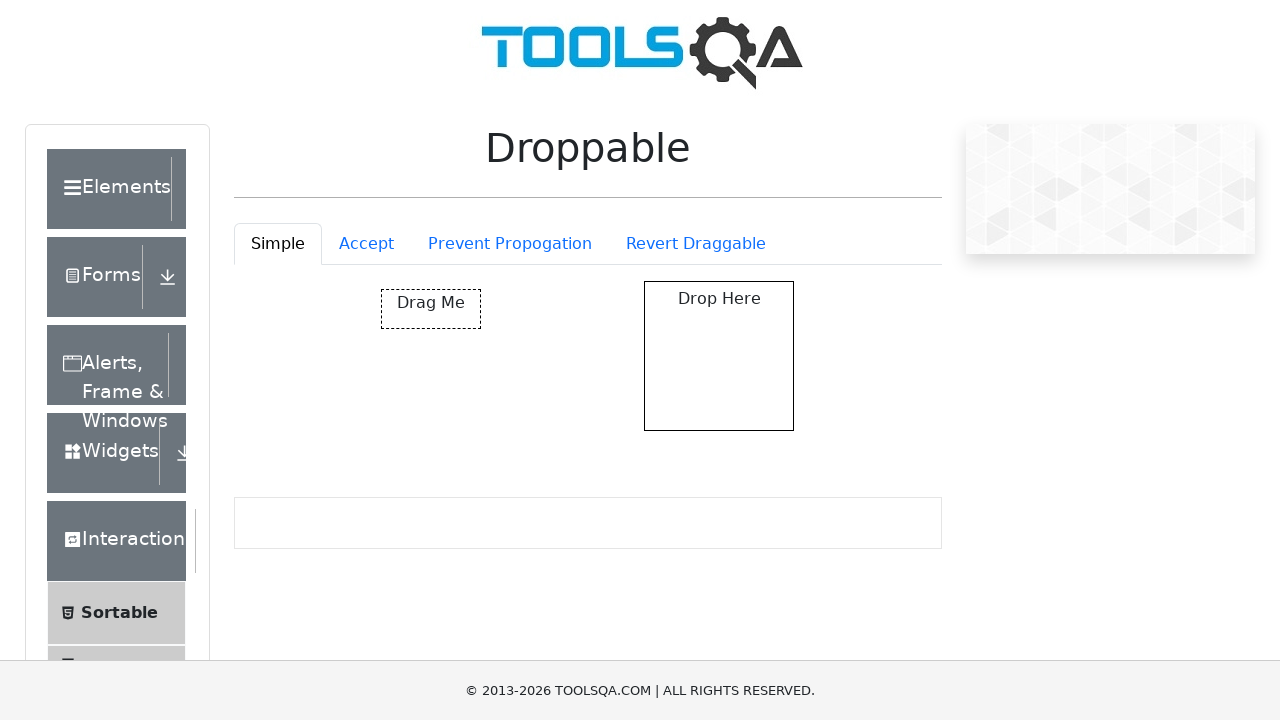

Located the drop target element with id 'droppable'
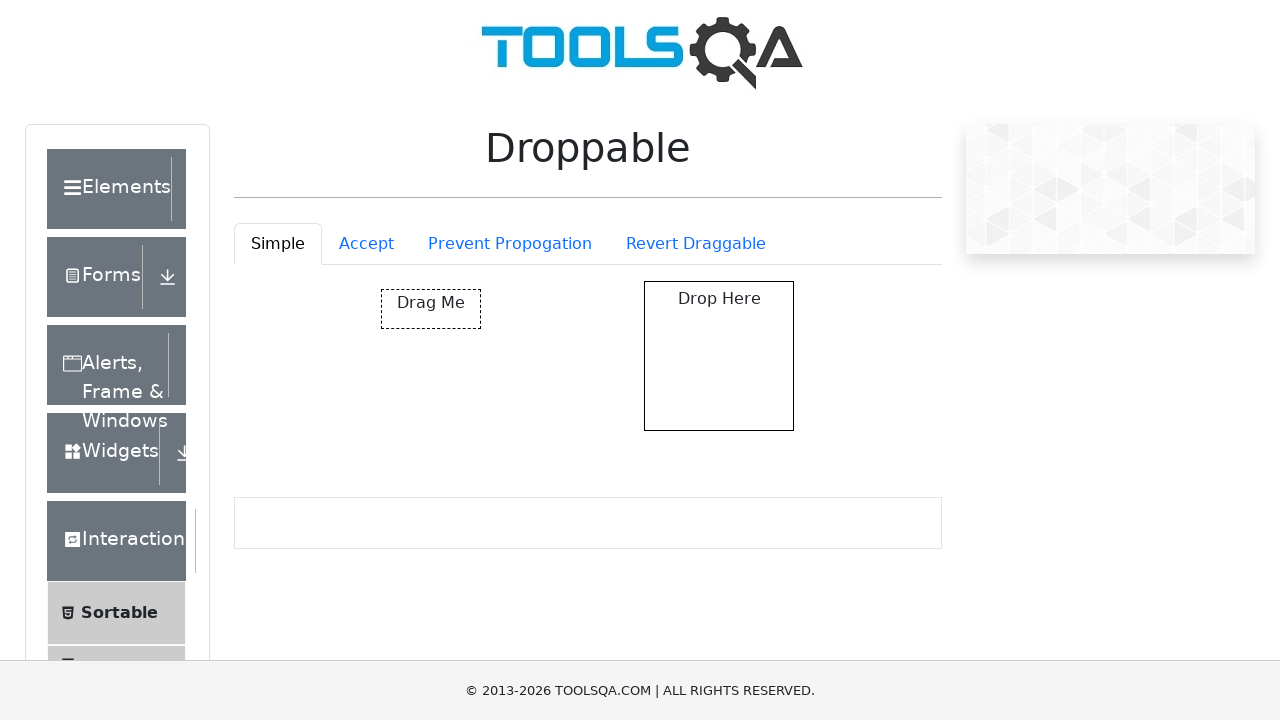

Dragged 'Drag me' element onto 'Drop here' target at (719, 356)
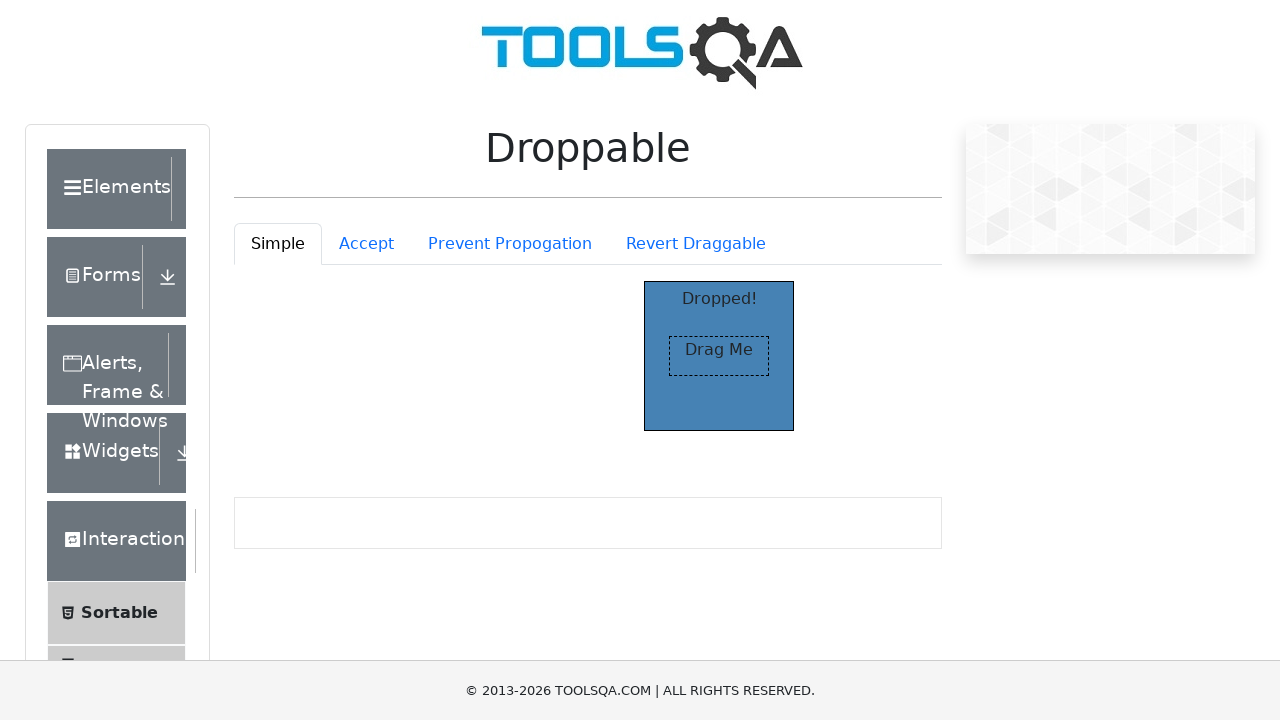

Waited for 'Dropped!' text to appear
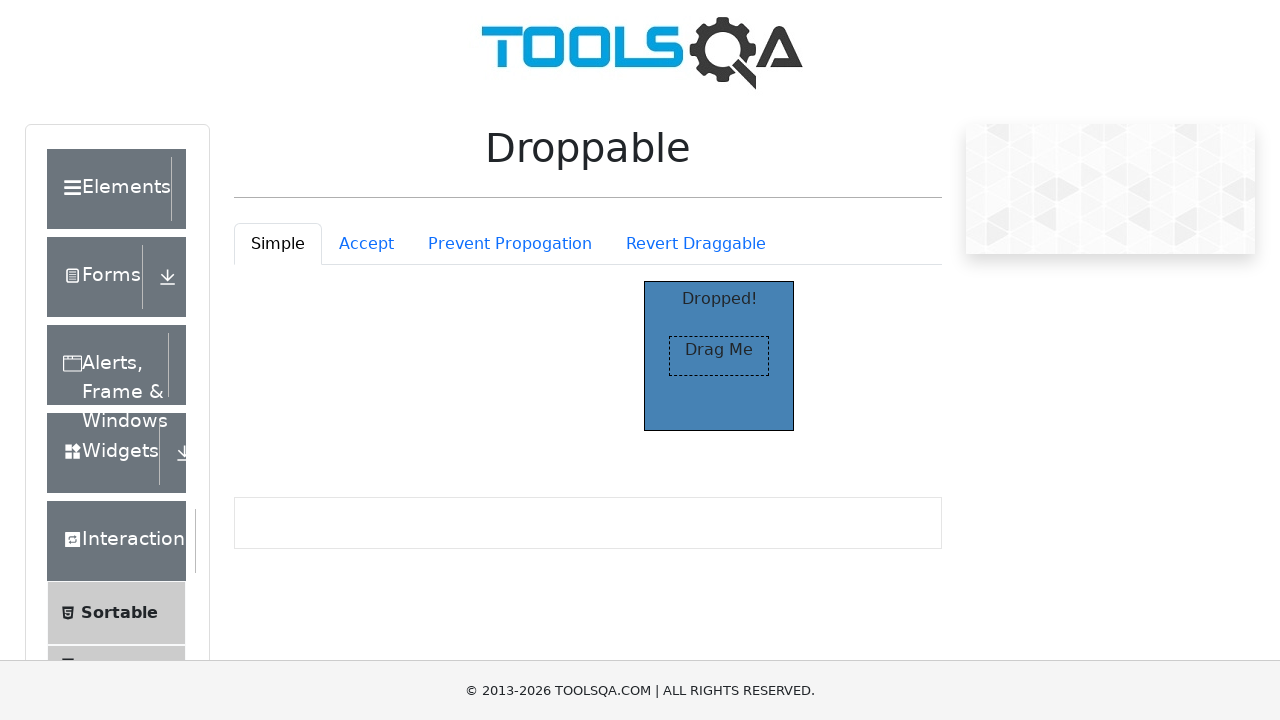

Retrieved the text content 'Dropped!' from the drop target
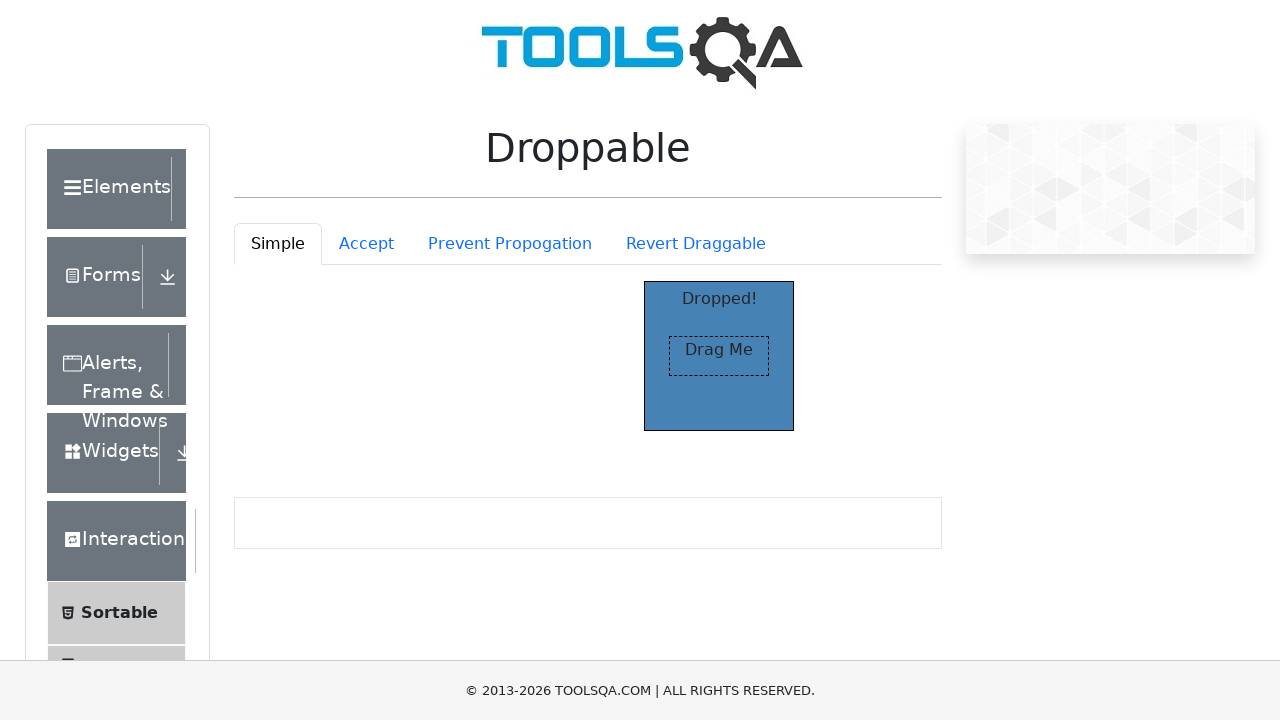

Verified that drop target text is 'Dropped!' - assertion passed
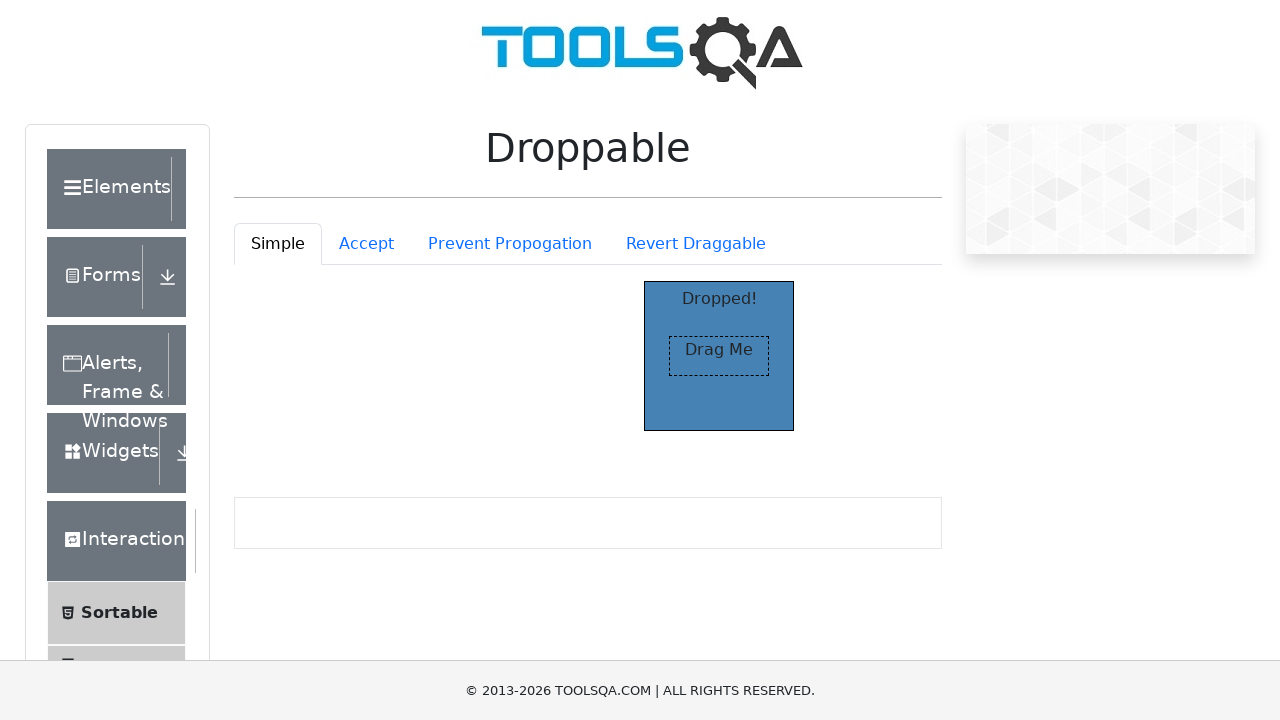

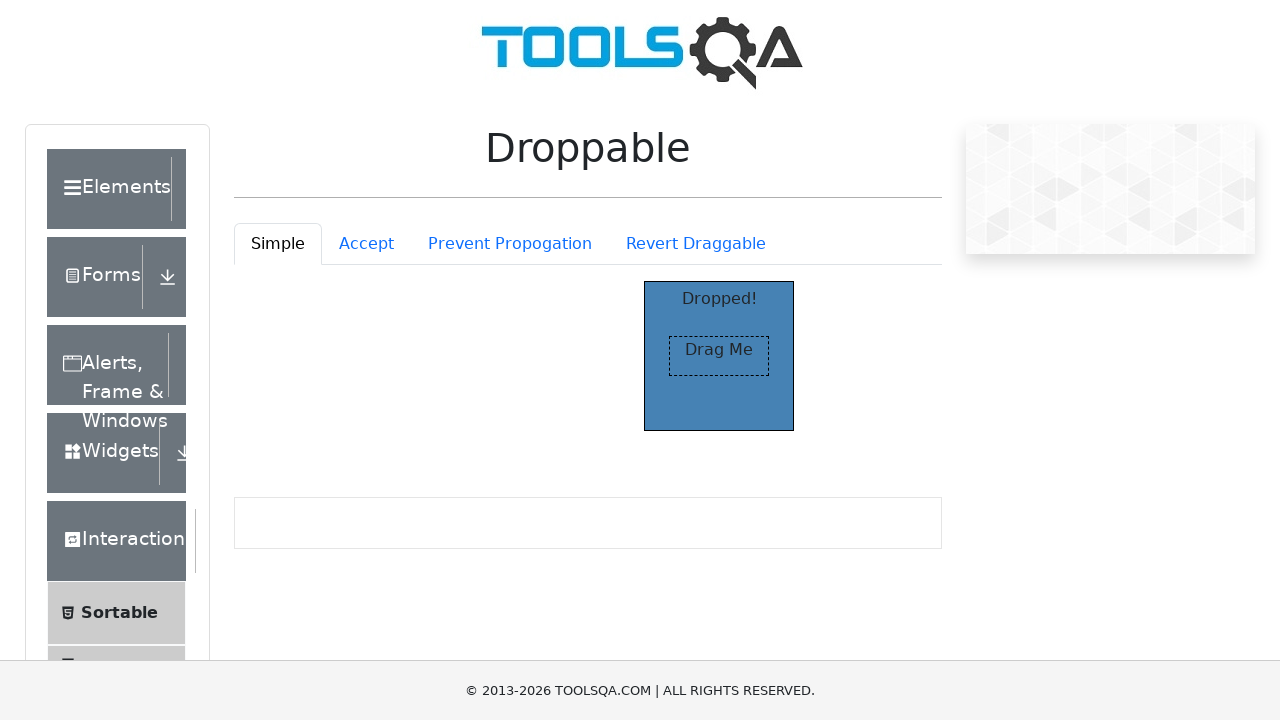